Tests scrolling functionality on an e-commerce page by scrolling down and then scrolling back up

Starting URL: https://ecommerce-playground.lambdatest.io/

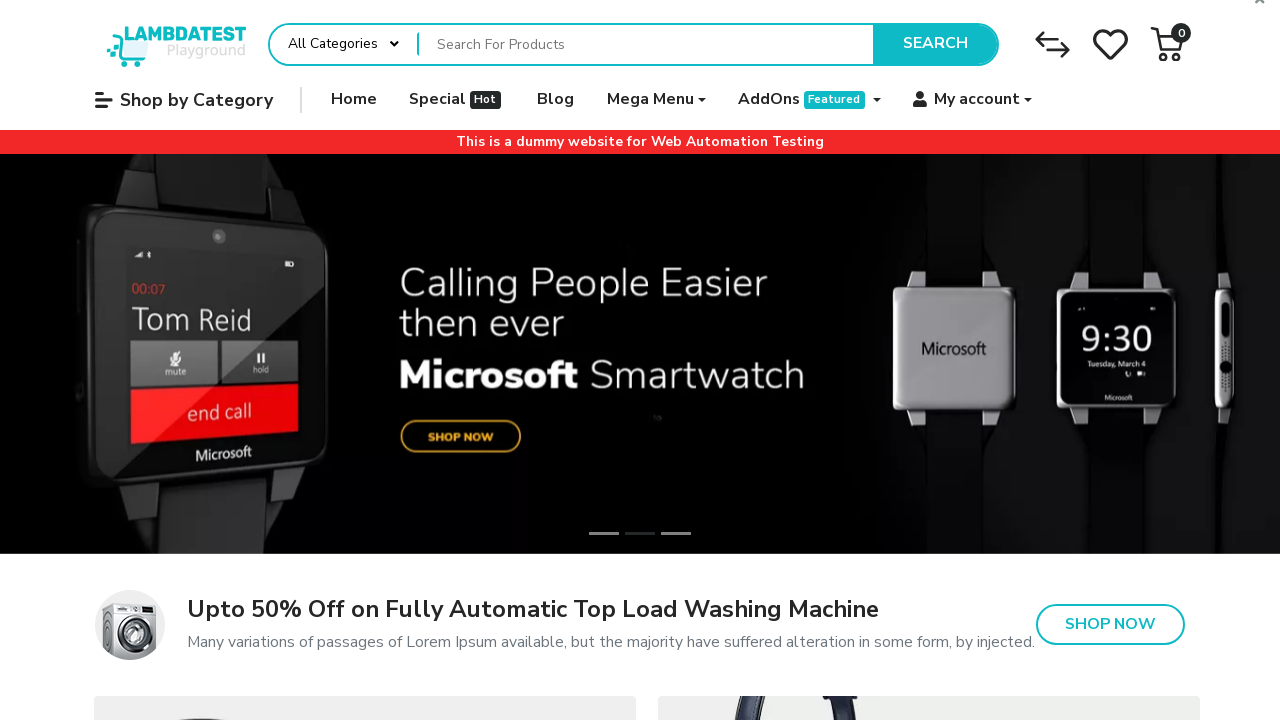

Scrolled down the e-commerce page using mouse wheel
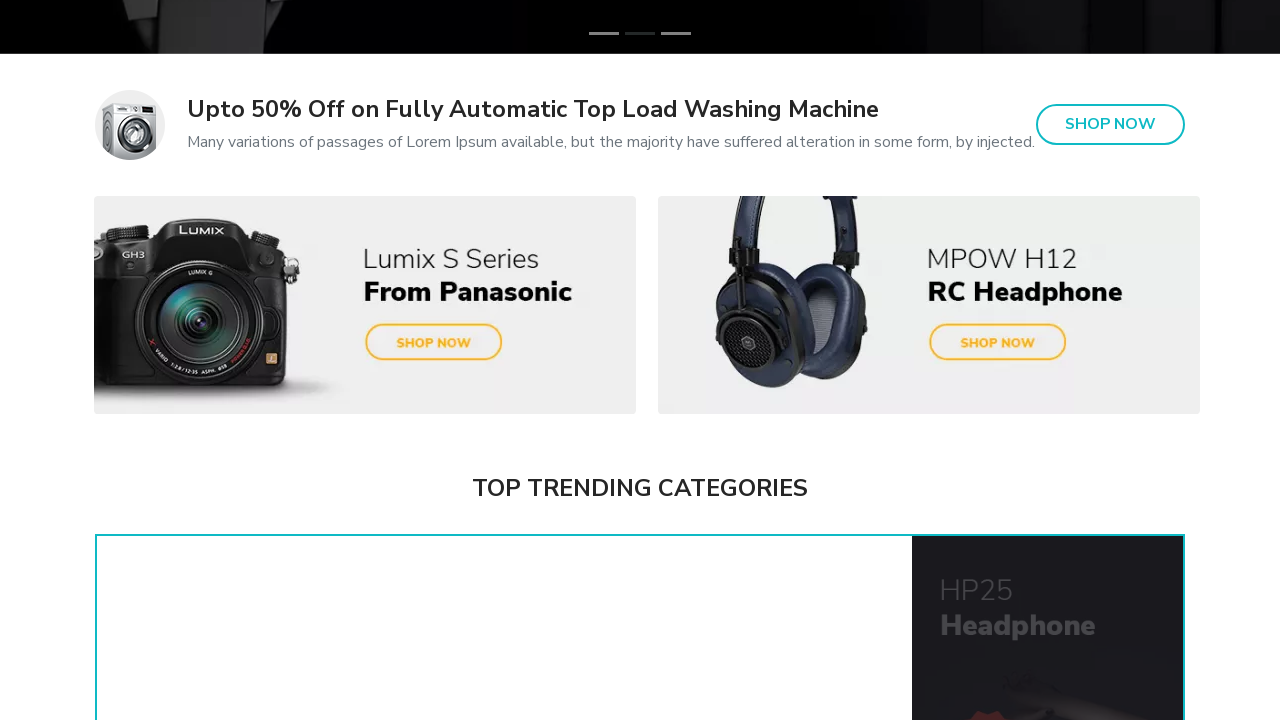

Waited 2 seconds for page content to settle
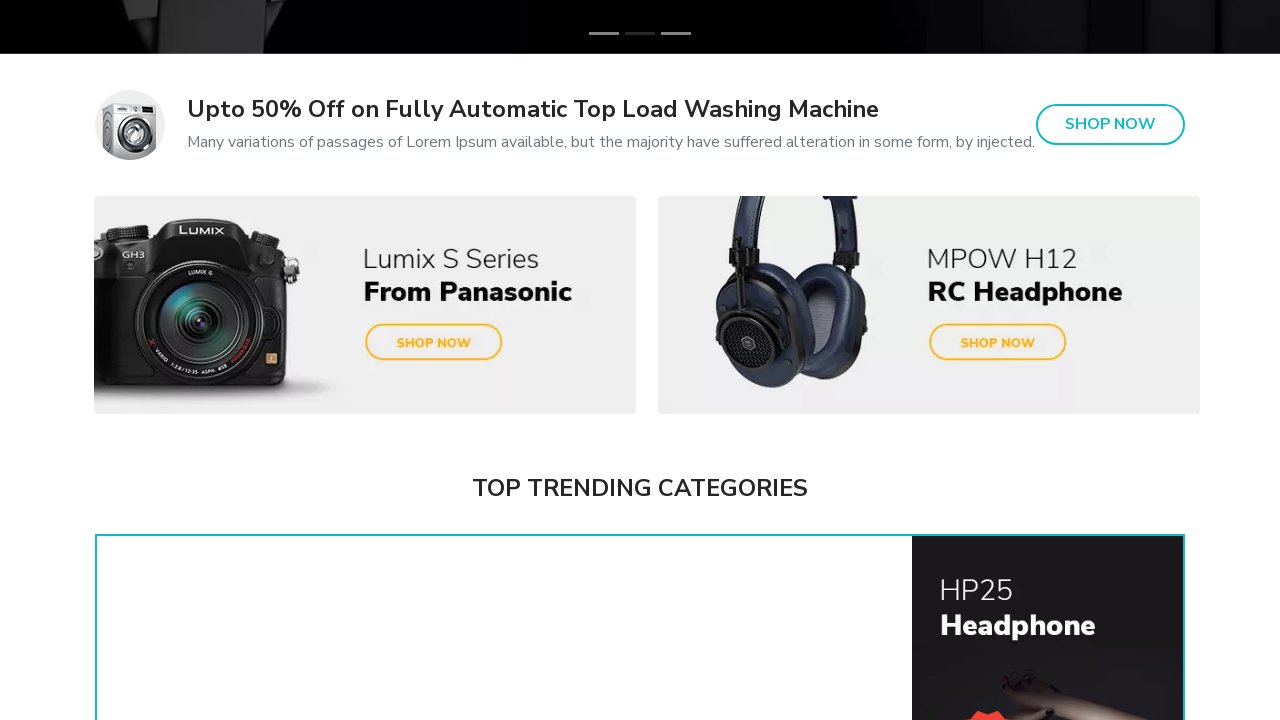

Scrolled back up the page using mouse wheel
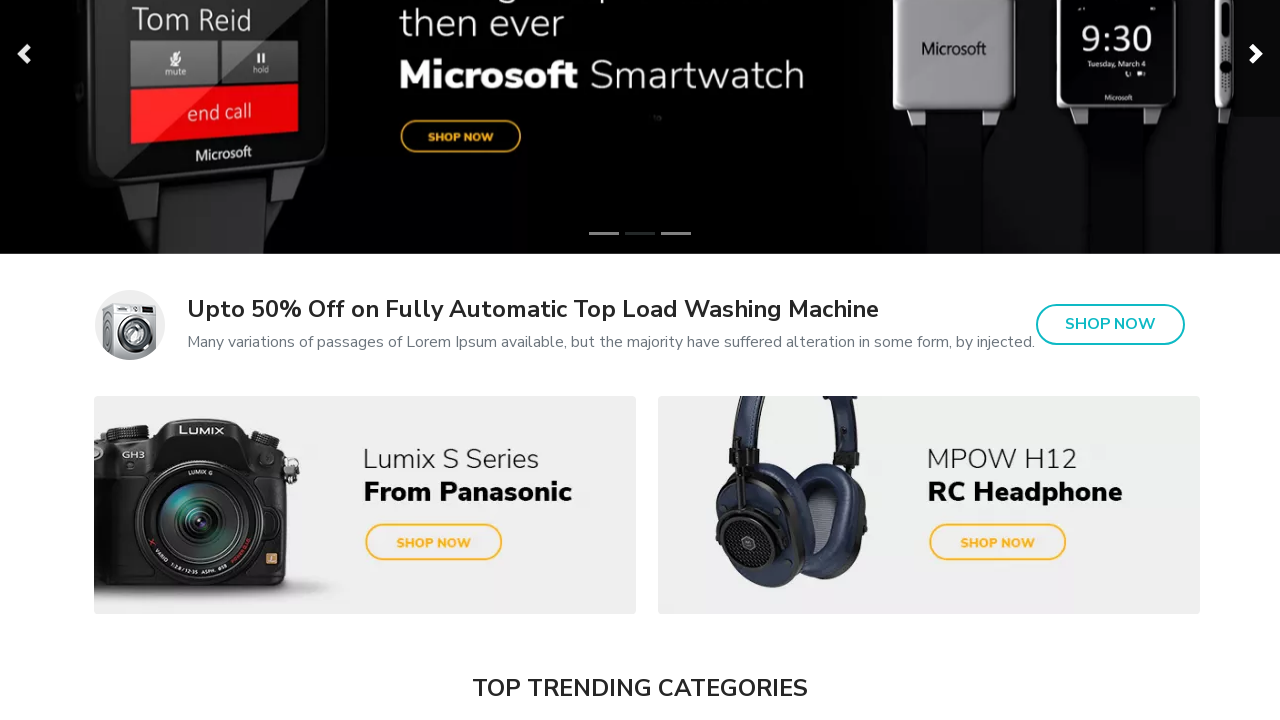

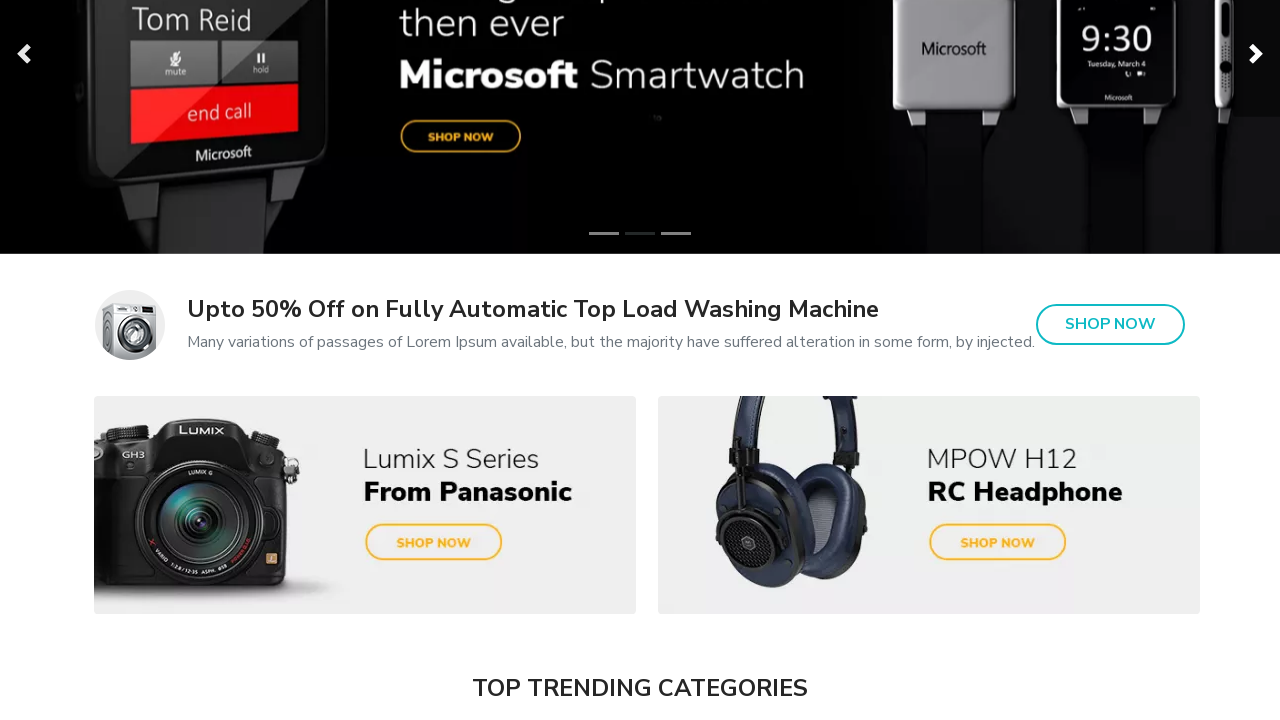